Tests window handling by clicking a button in an iframe that opens a new window, switching to it, then switching back to the parent window

Starting URL: https://www.w3schools.com/jsref/tryit.asp?filename=tryjsref_win_open

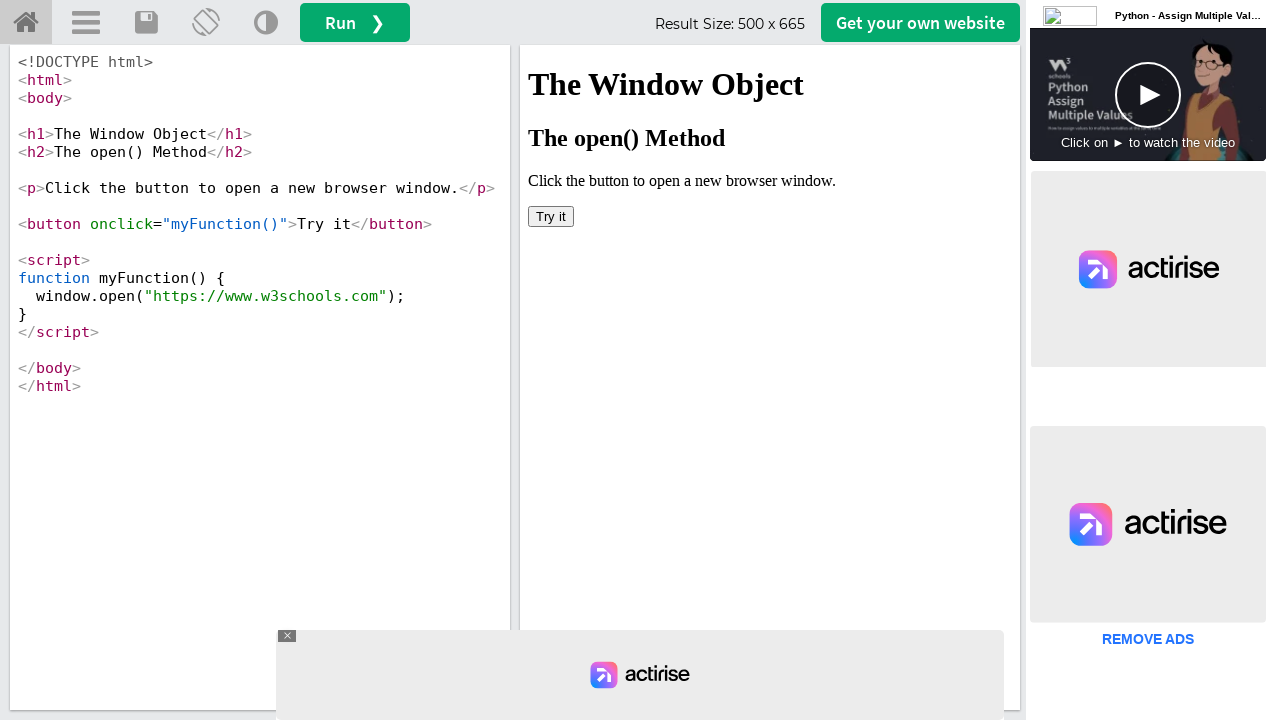

Located iframe containing the button
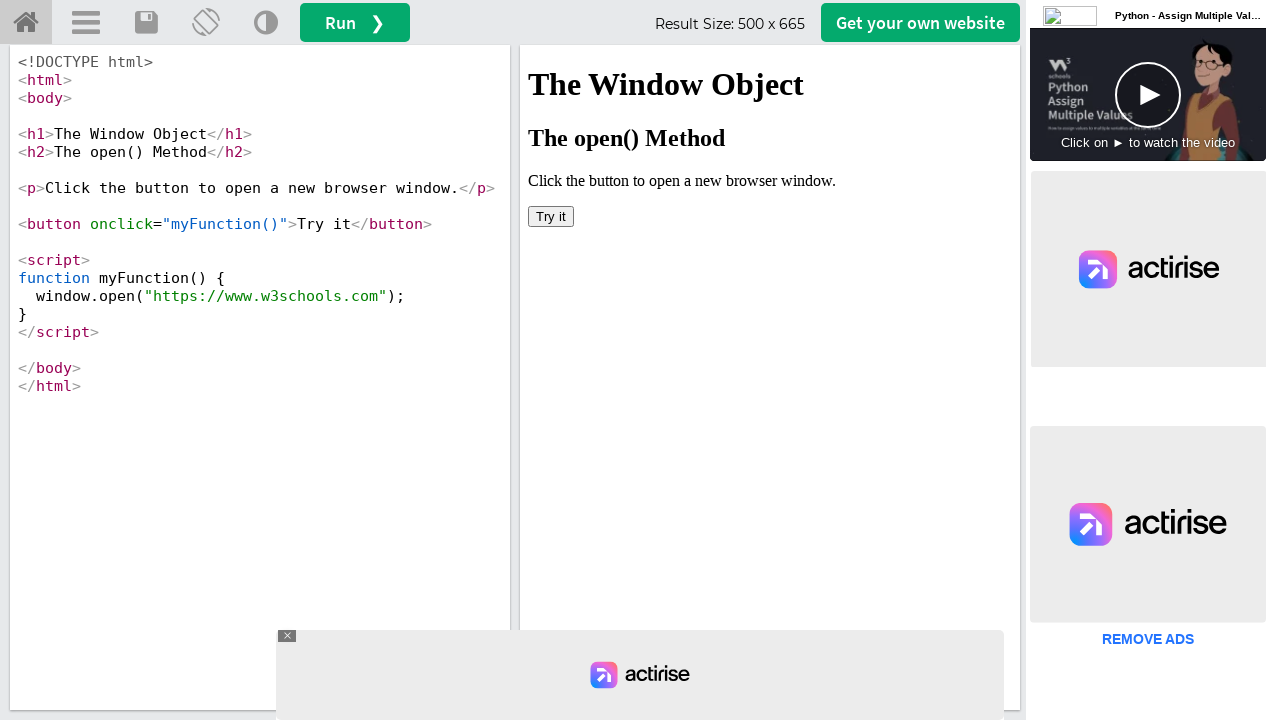

Clicked button in iframe to open new window at (551, 216) on iframe[name='iframeResult'] >> internal:control=enter-frame >> button
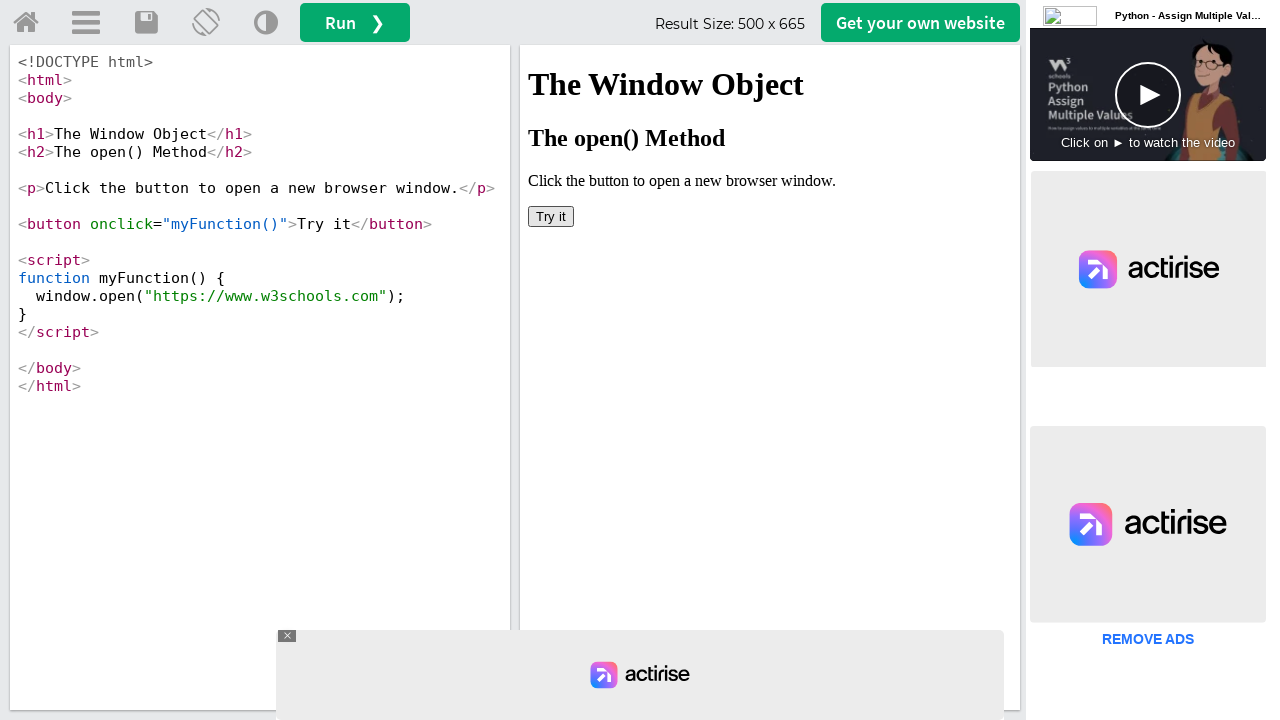

Switched to newly opened window
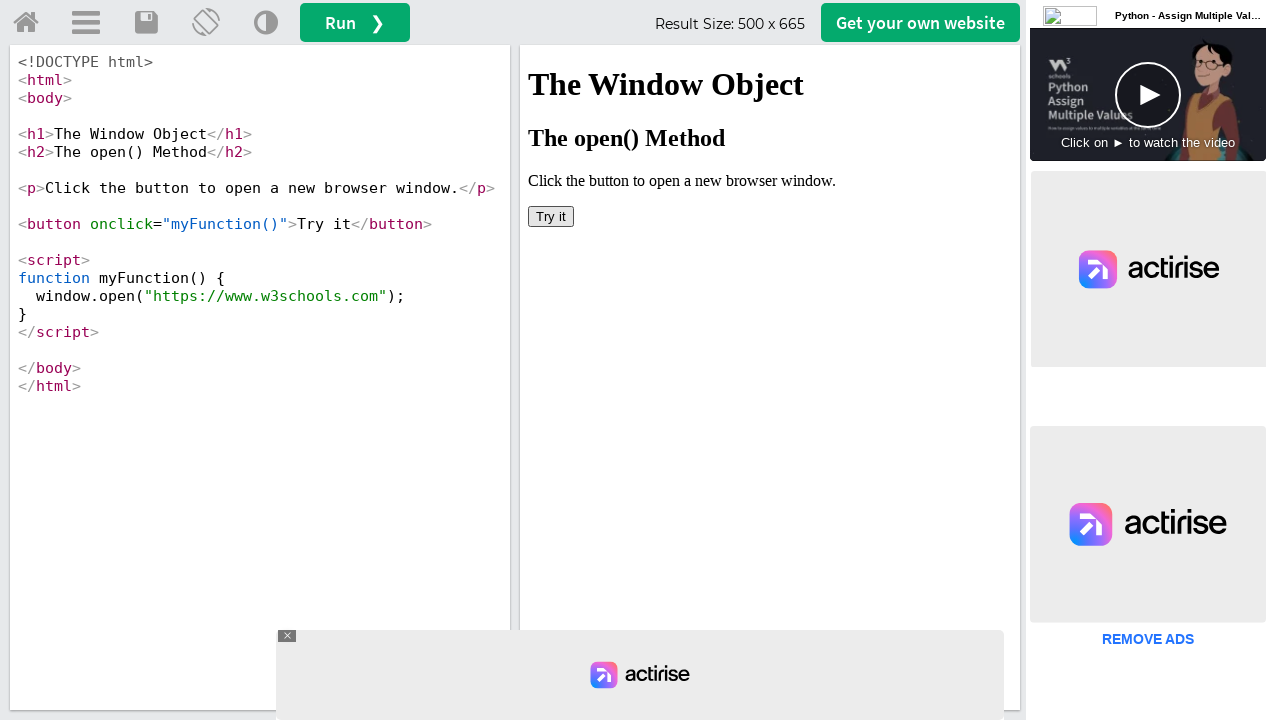

New page loaded completely
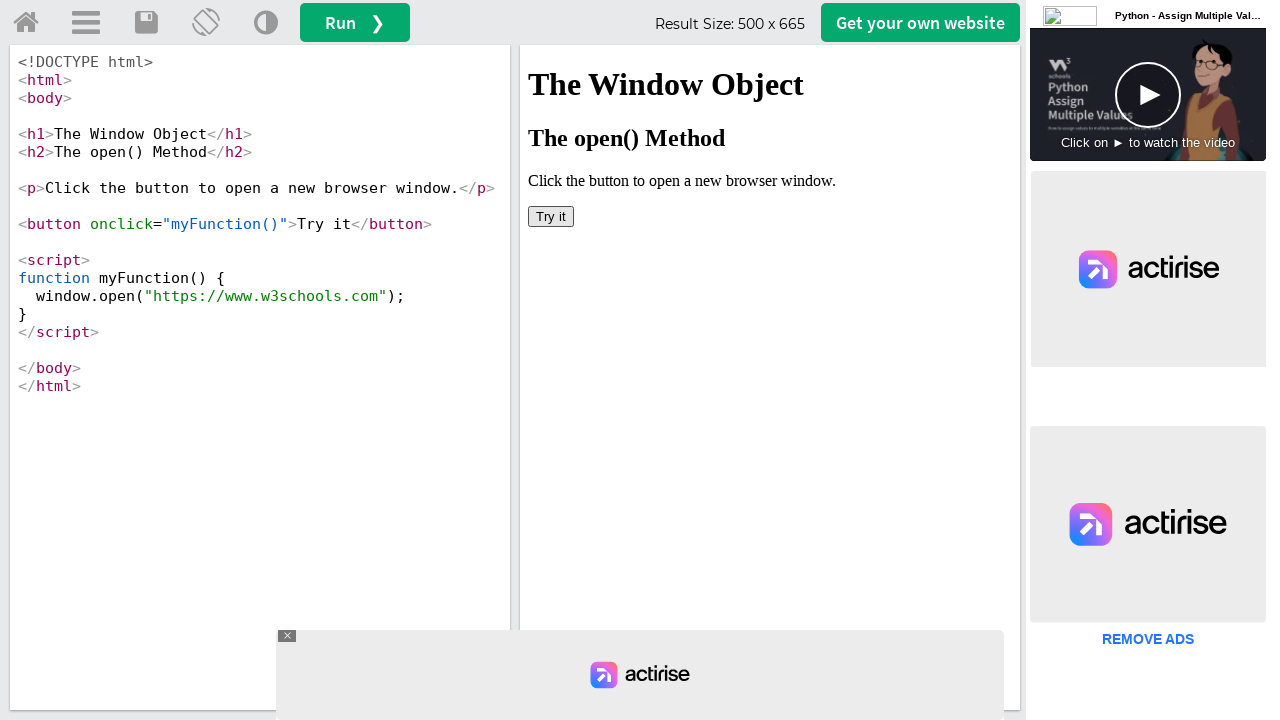

Retrieved new window title: W3Schools Online Web Tutorials
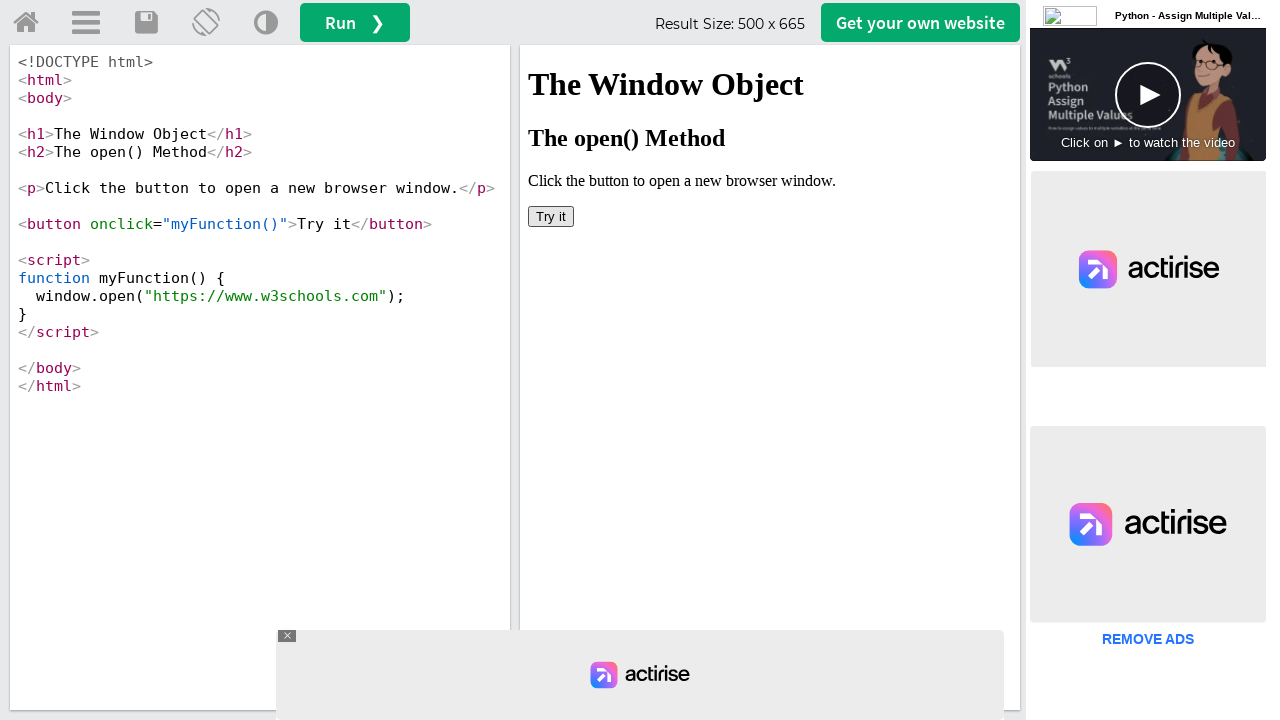

Closed the new window
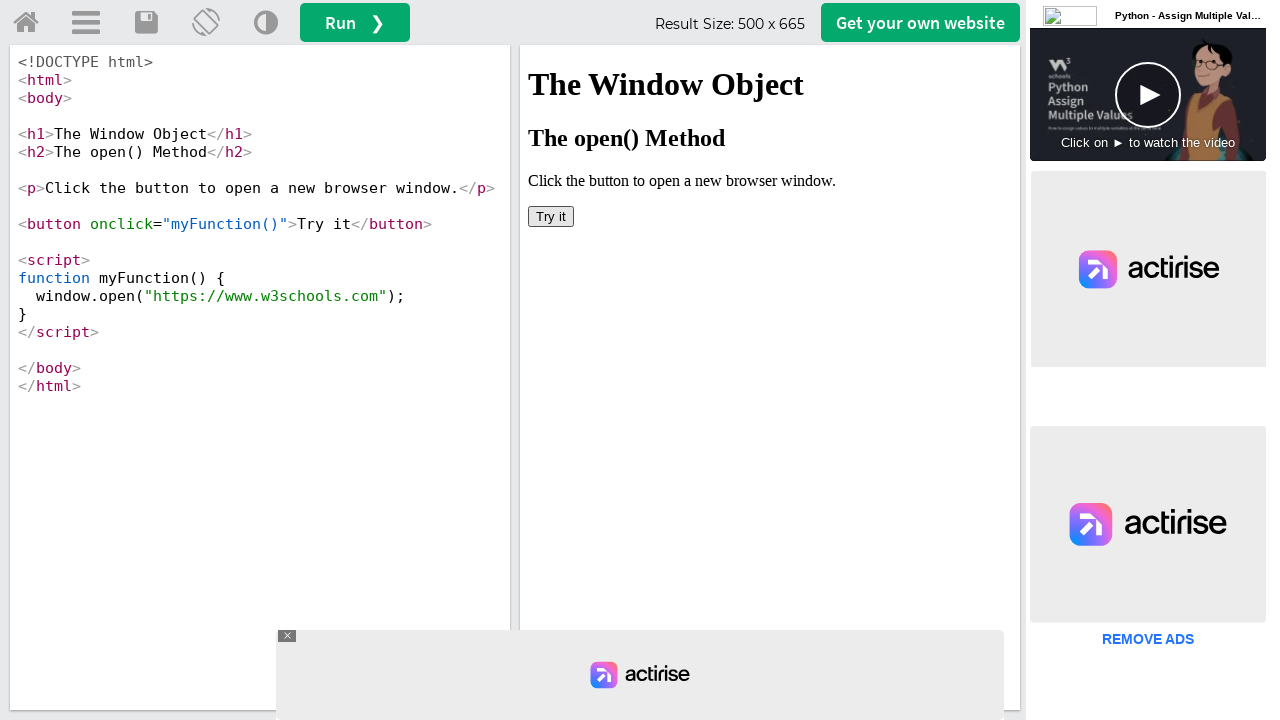

Switched back to parent window, title: W3Schools Tryit Editor
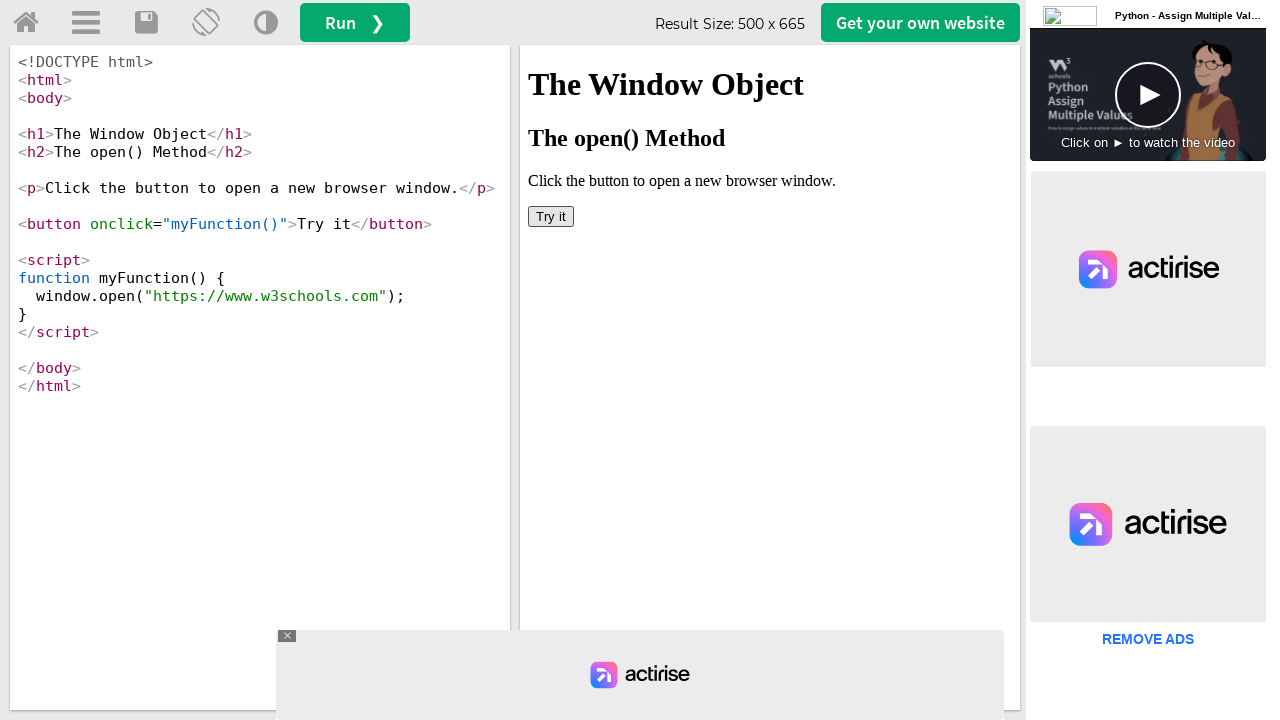

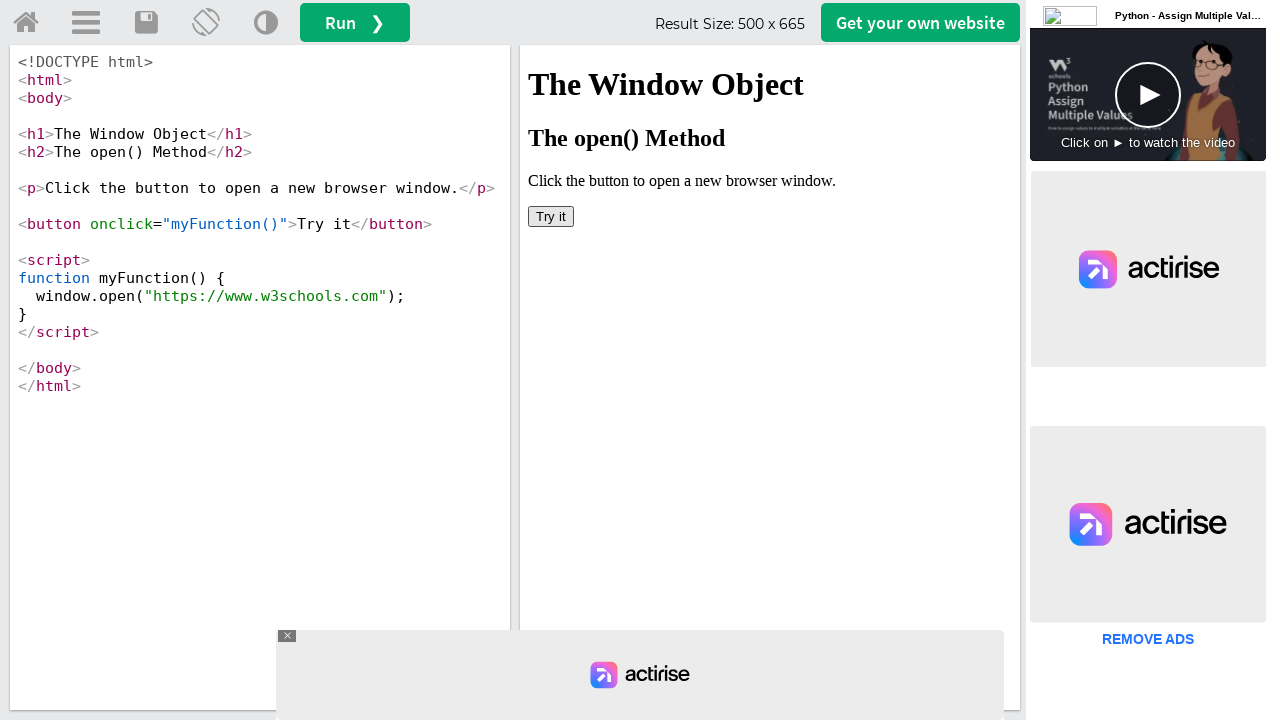